Tests axis-restricted dragging where the element can only move along the Y axis.

Starting URL: https://demoqa.com/dragabble

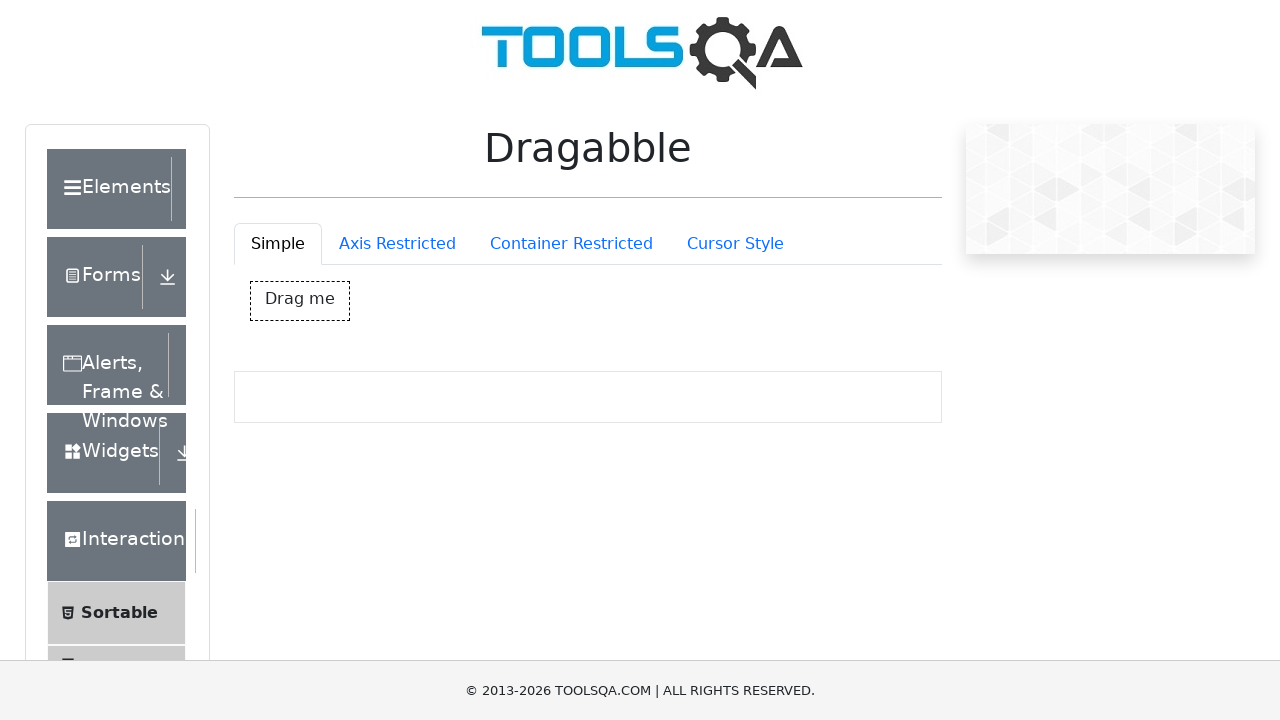

Navigated to DragabbleExample page
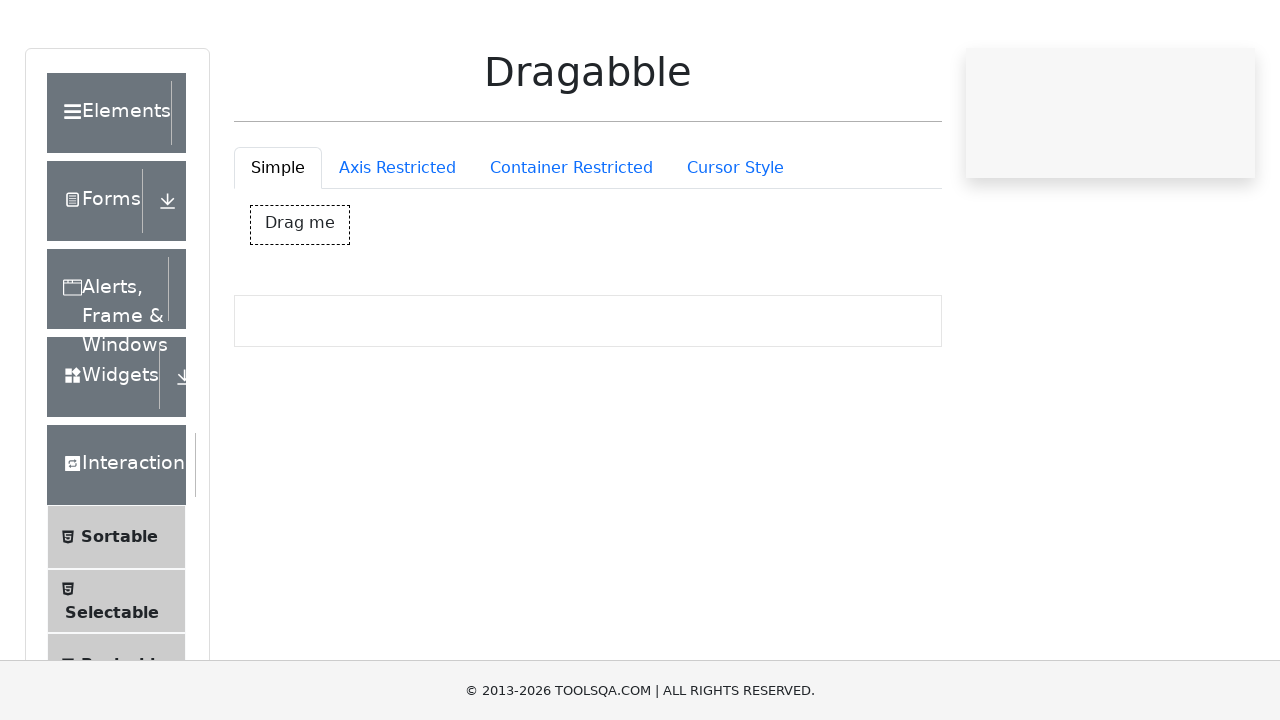

Clicked Axis Restricted tab at (397, 244) on #draggableExample-tab-axisRestriction
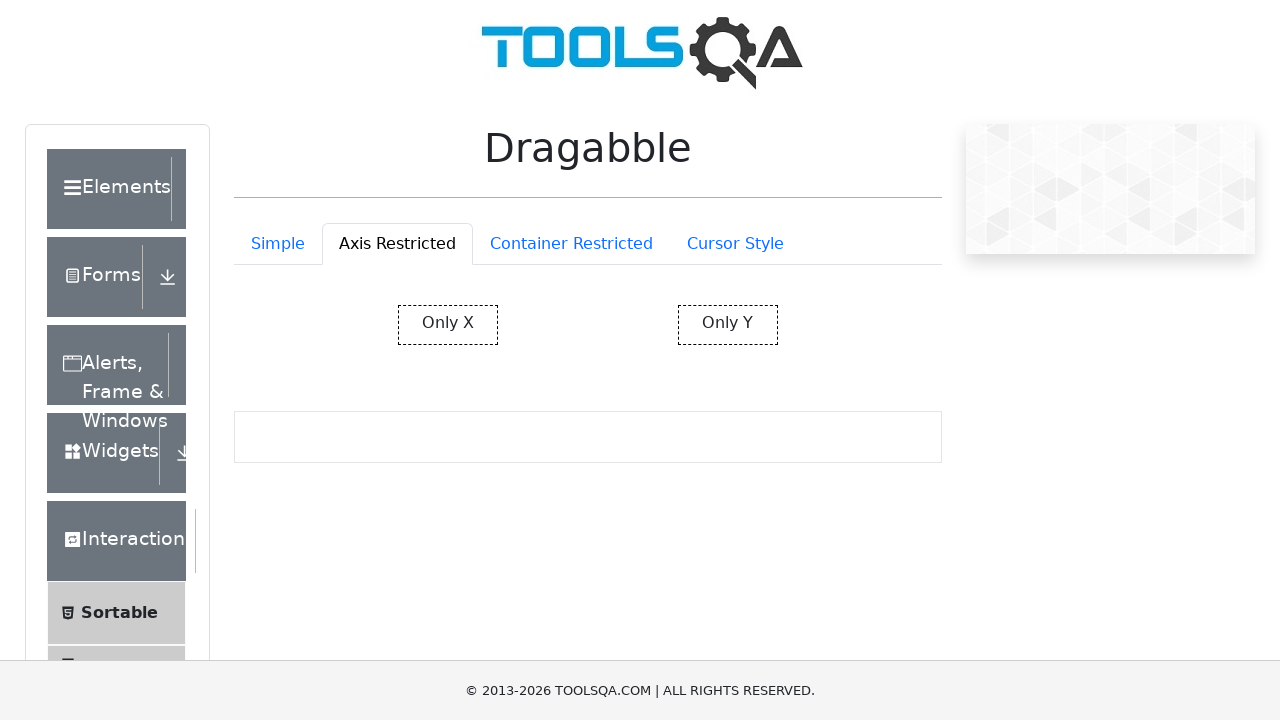

Y-axis restricted element loaded
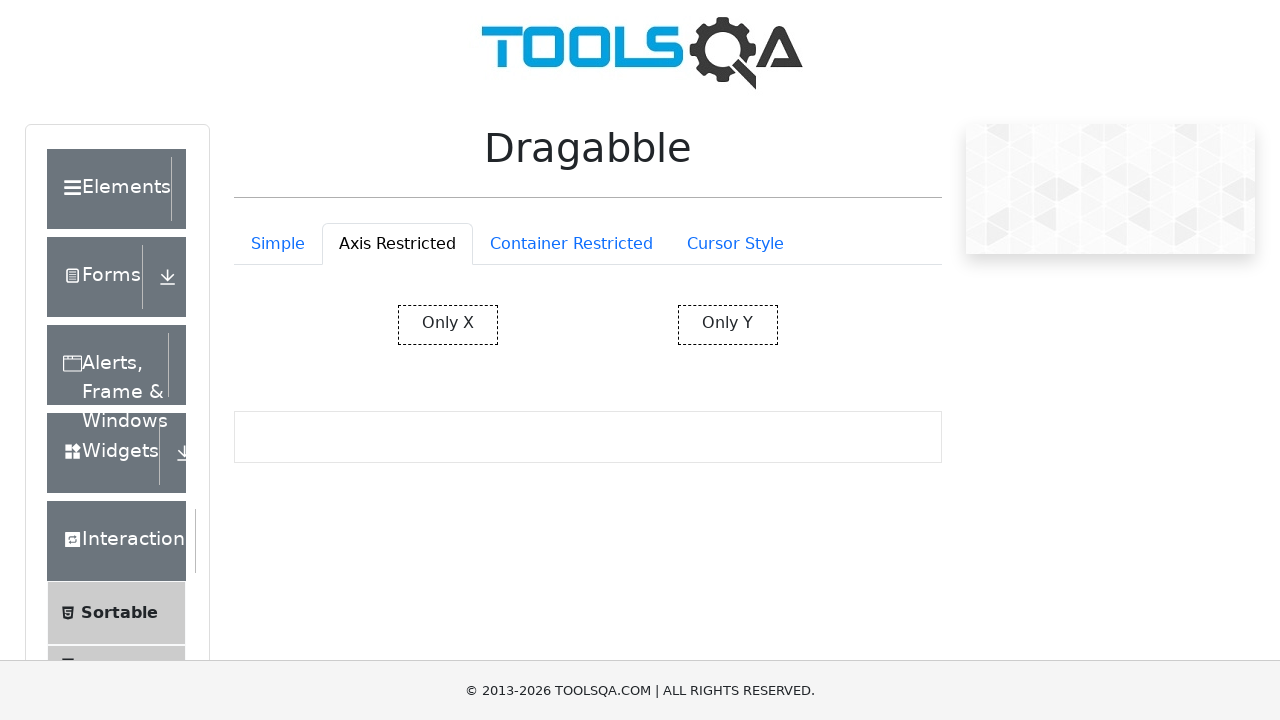

Retrieved bounding box of Y-restricted element
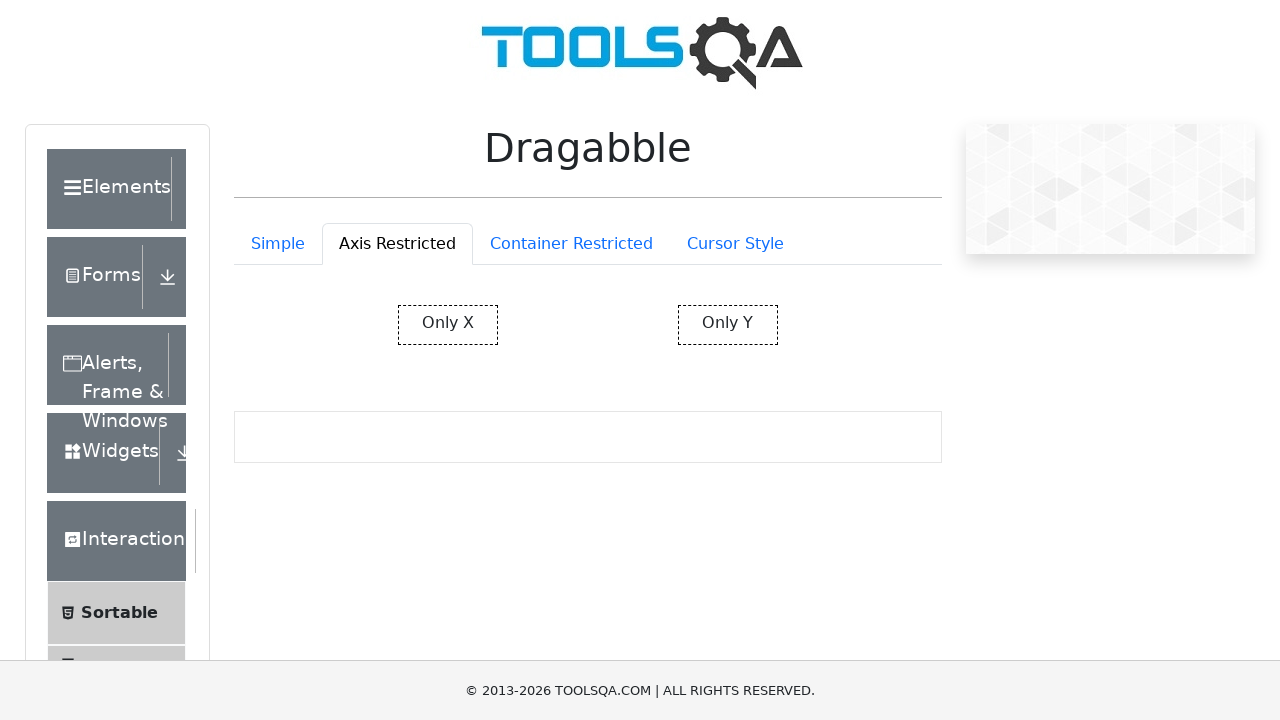

Moved mouse to center of Y-restricted element at (728, 325)
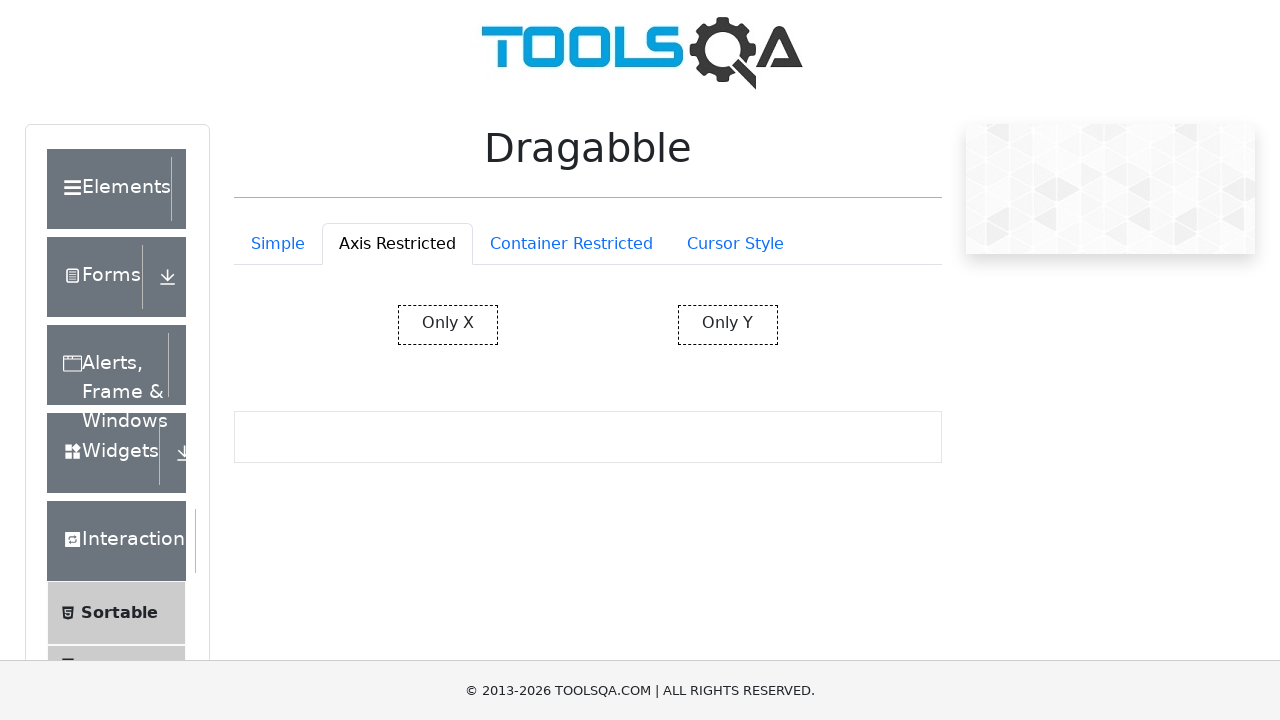

Pressed mouse button down to start drag at (728, 325)
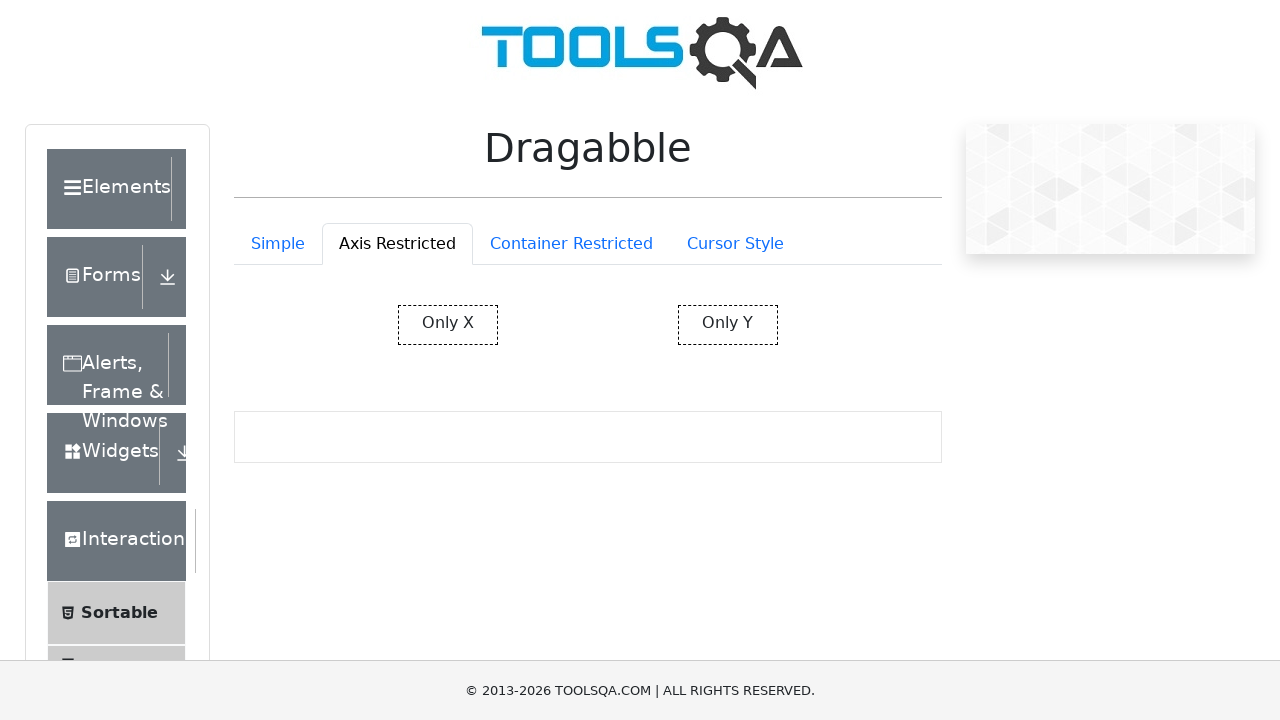

Moved mouse to drag position (attempted X and Y movement) at (828, 355)
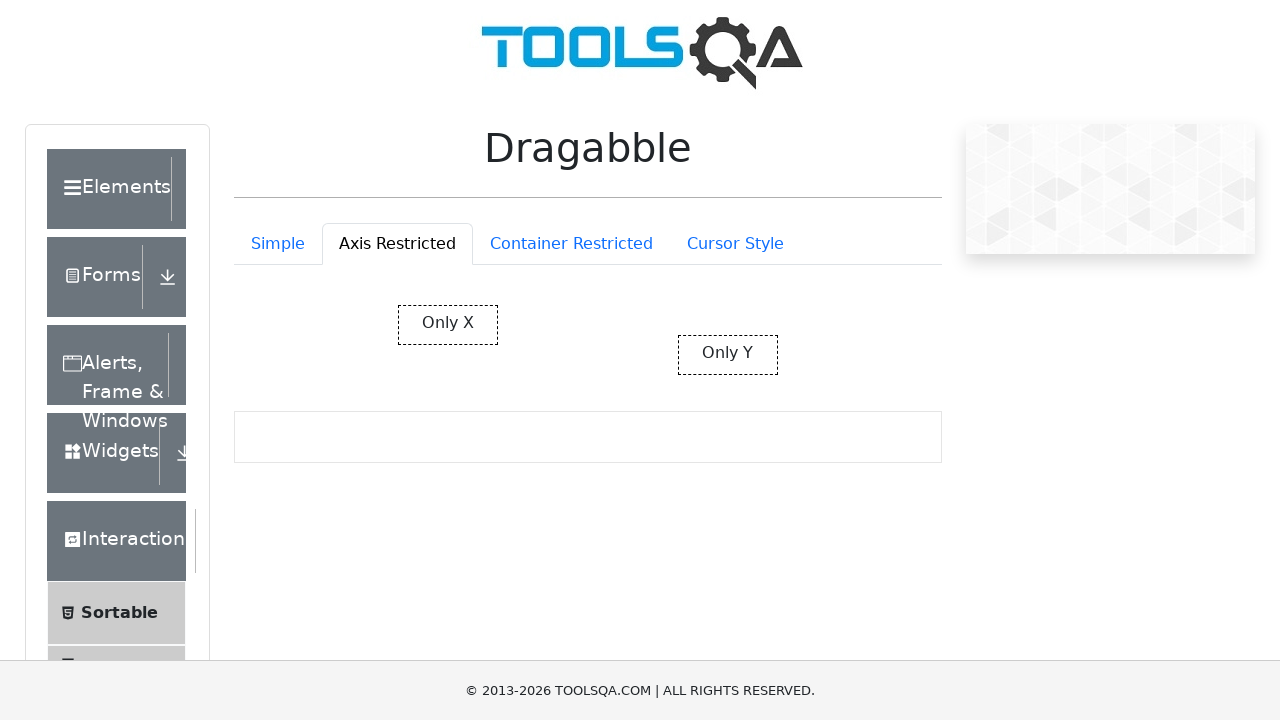

Released mouse button to complete drag (element should only move on Y axis) at (828, 355)
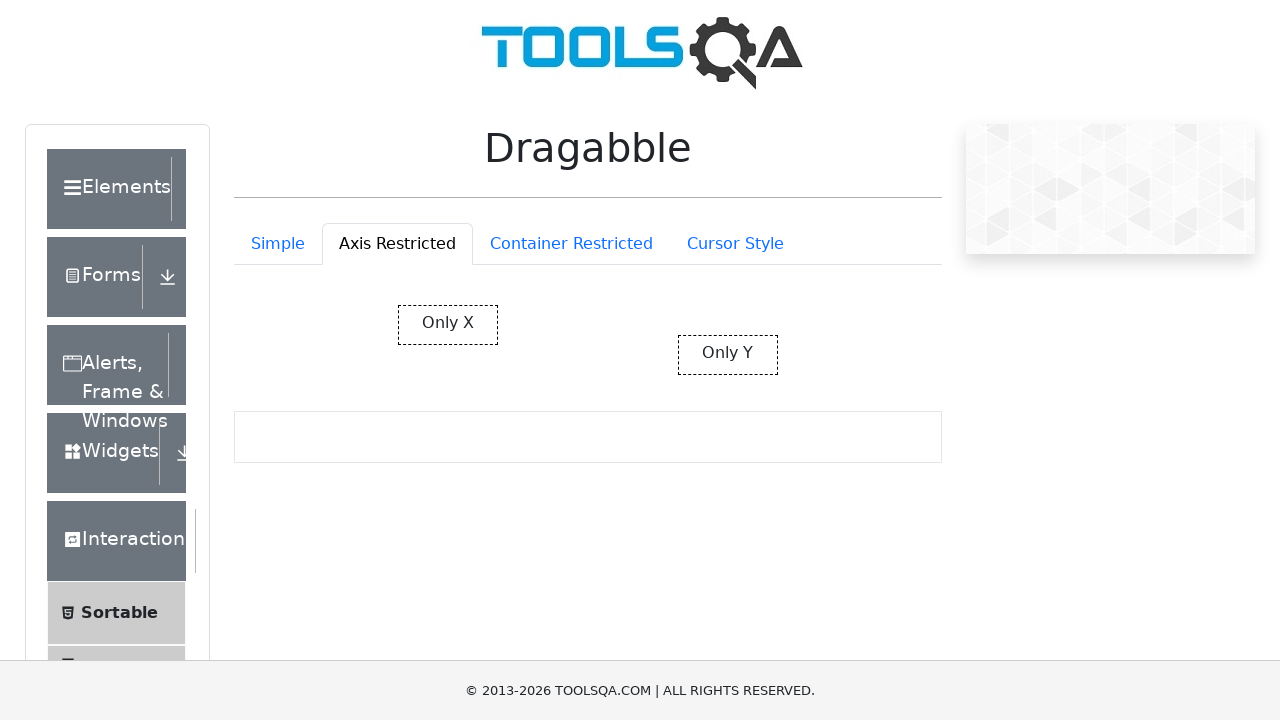

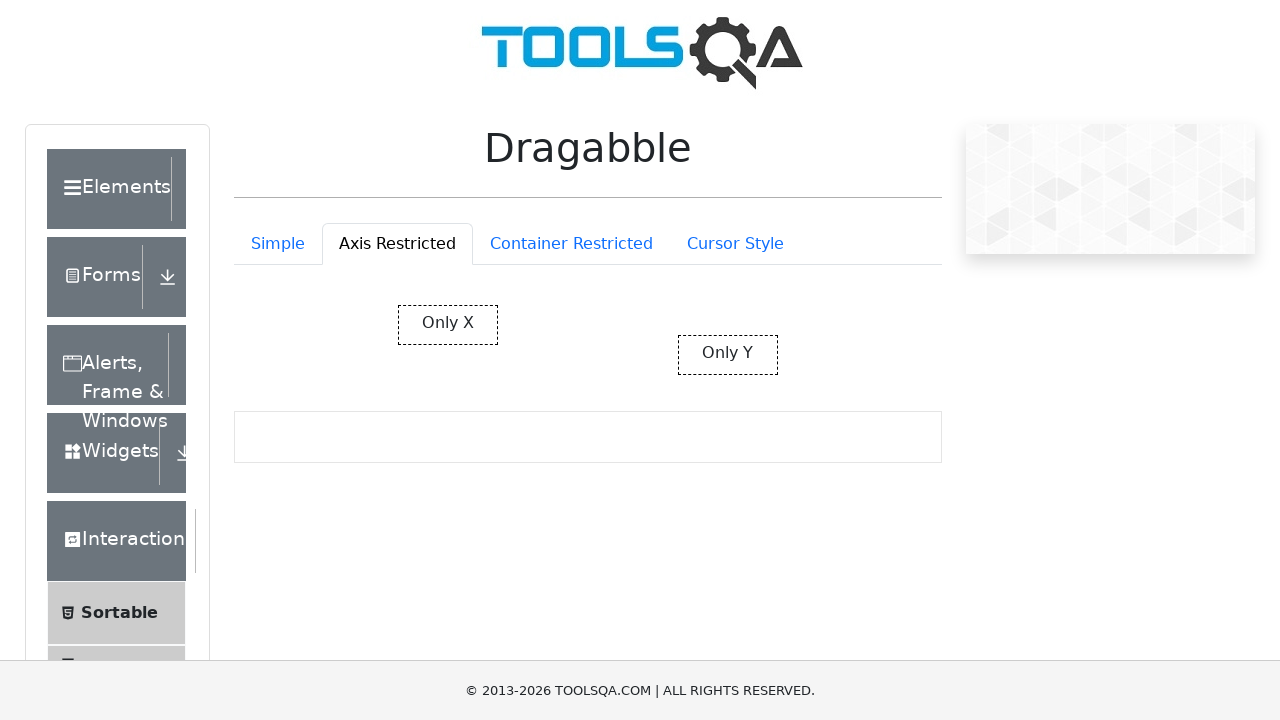